Tests a signup/registration form by filling in first name, last name, and email fields, then clicking the signup button to submit the form.

Starting URL: https://secure-retreat-92358.herokuapp.com/

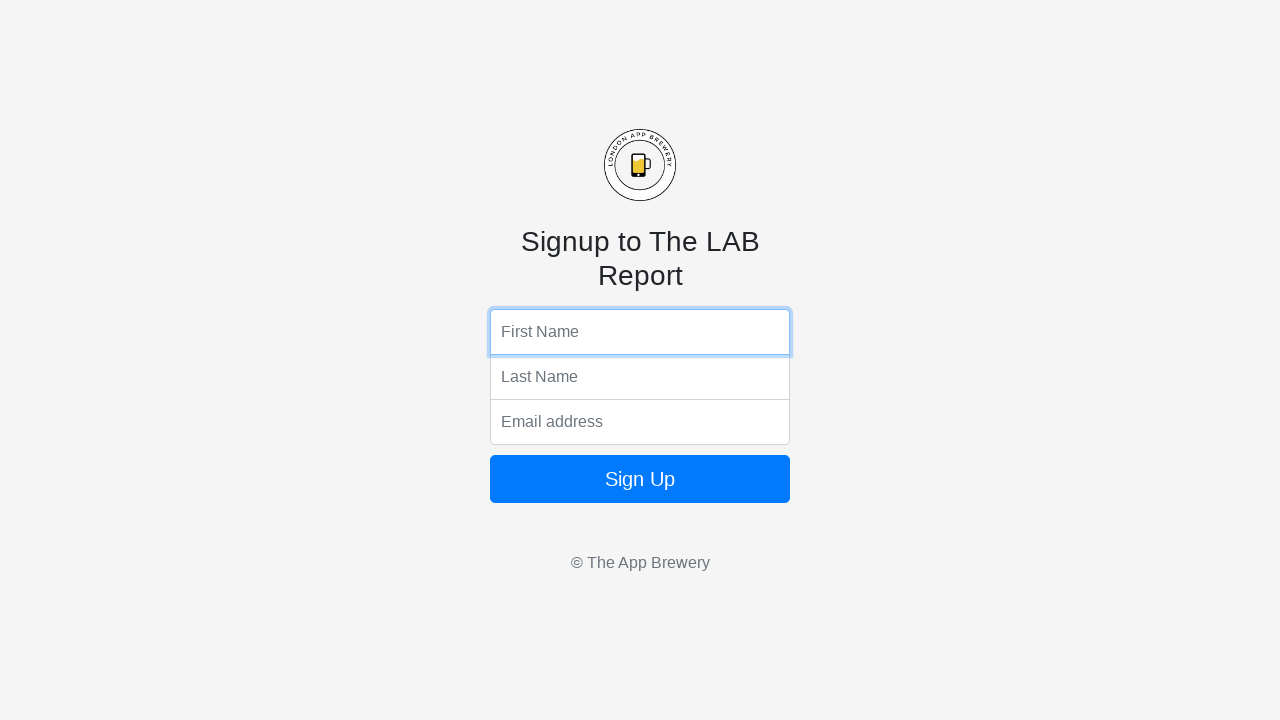

Filled first name field with 'JohnTest' on input[name='fName']
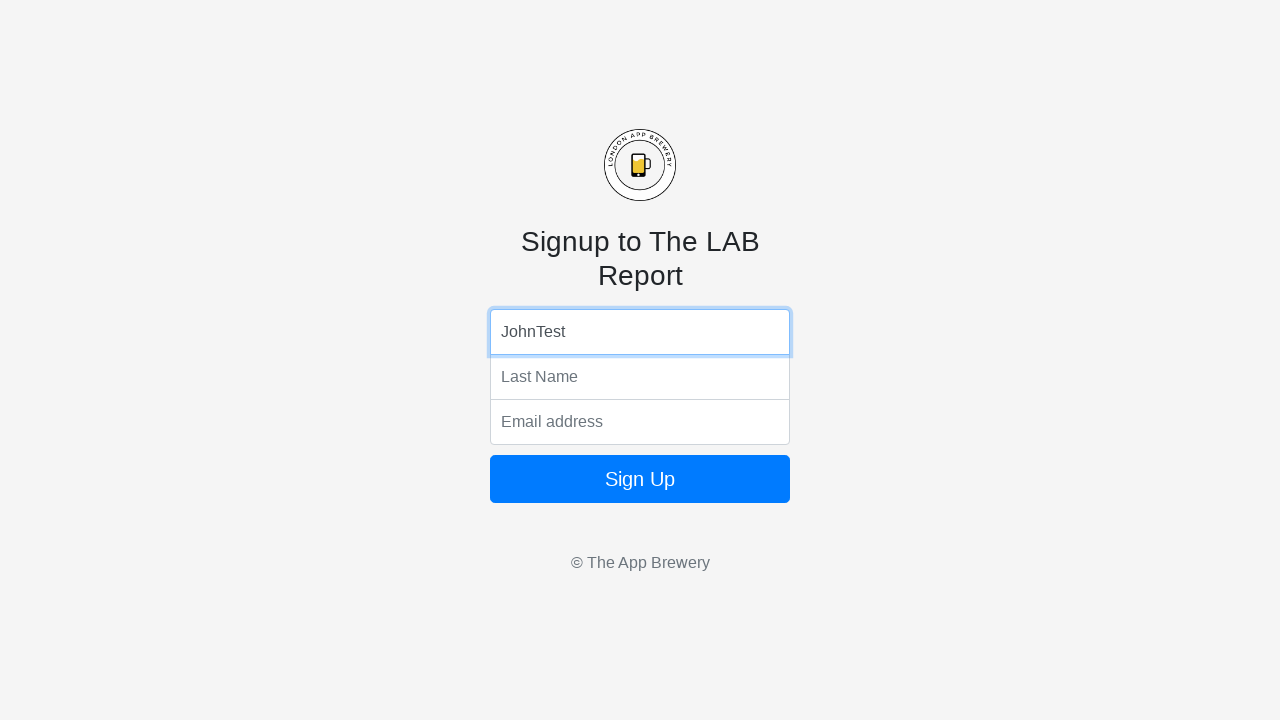

Filled last name field with 'SmithDemo' on input[name='lName']
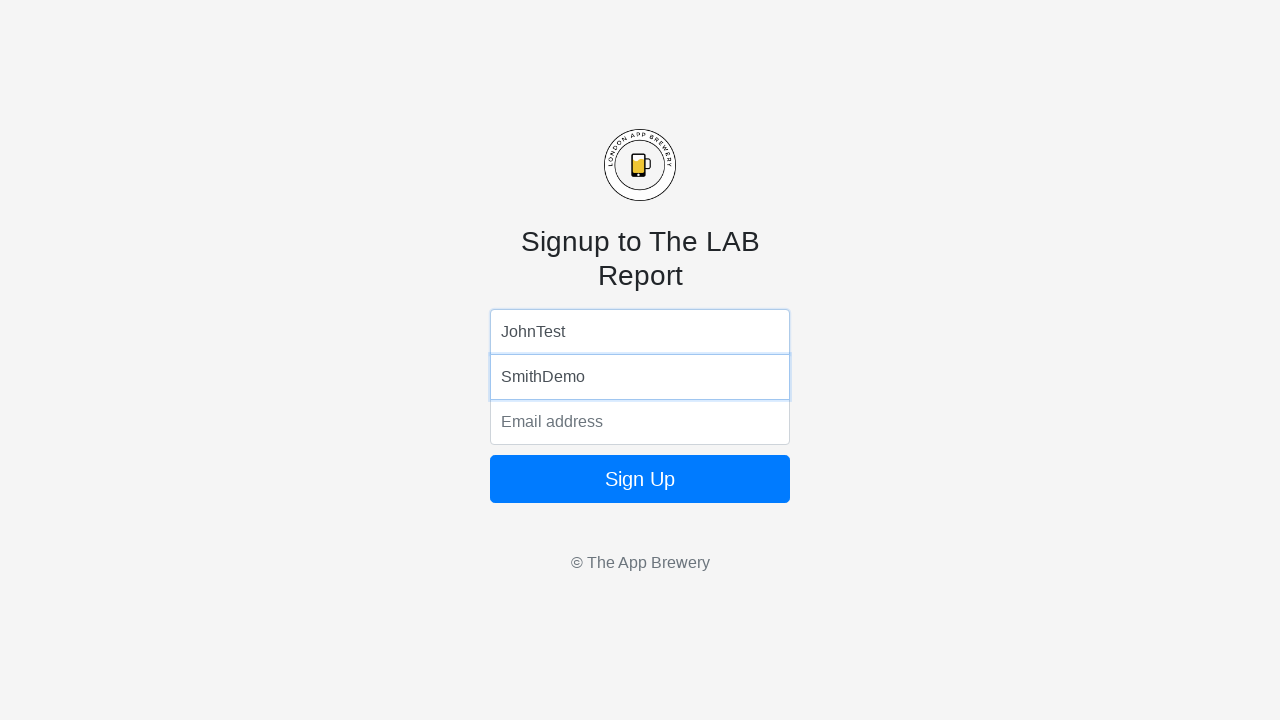

Filled email field with 'johnsmith.test2024@gmail.com' on input[name='email']
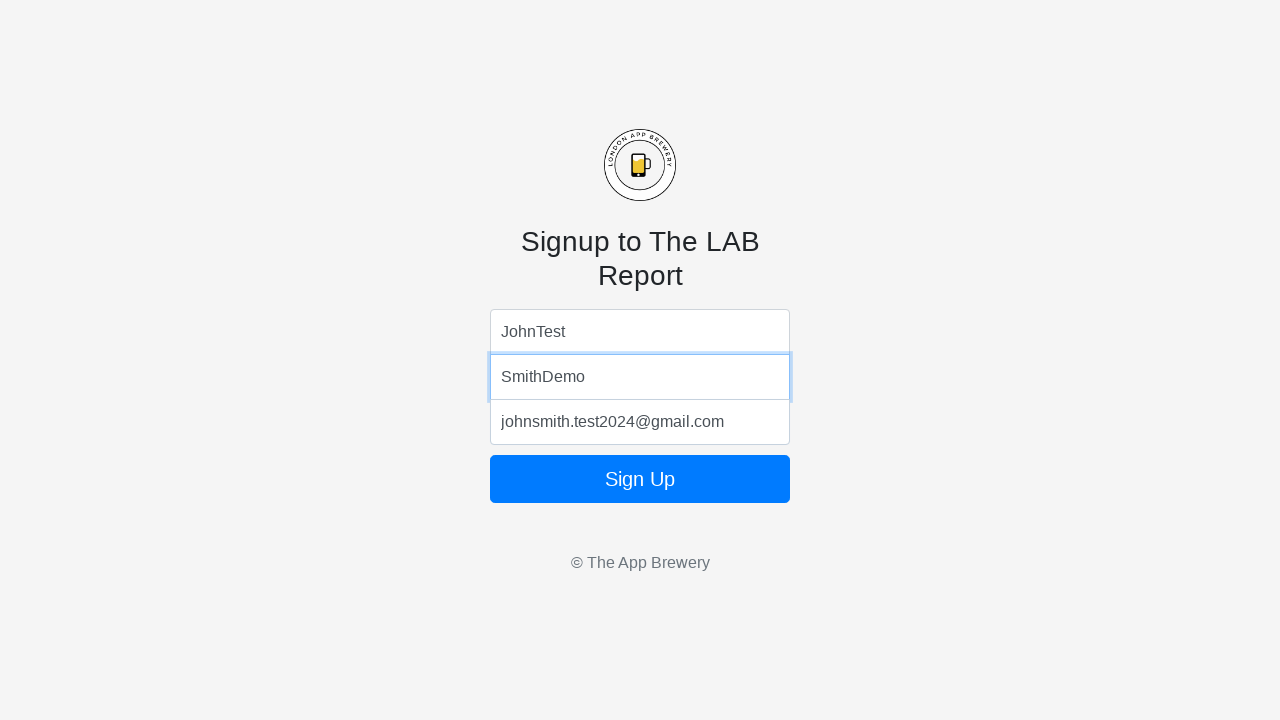

Clicked signup button to submit the form at (640, 479) on form button
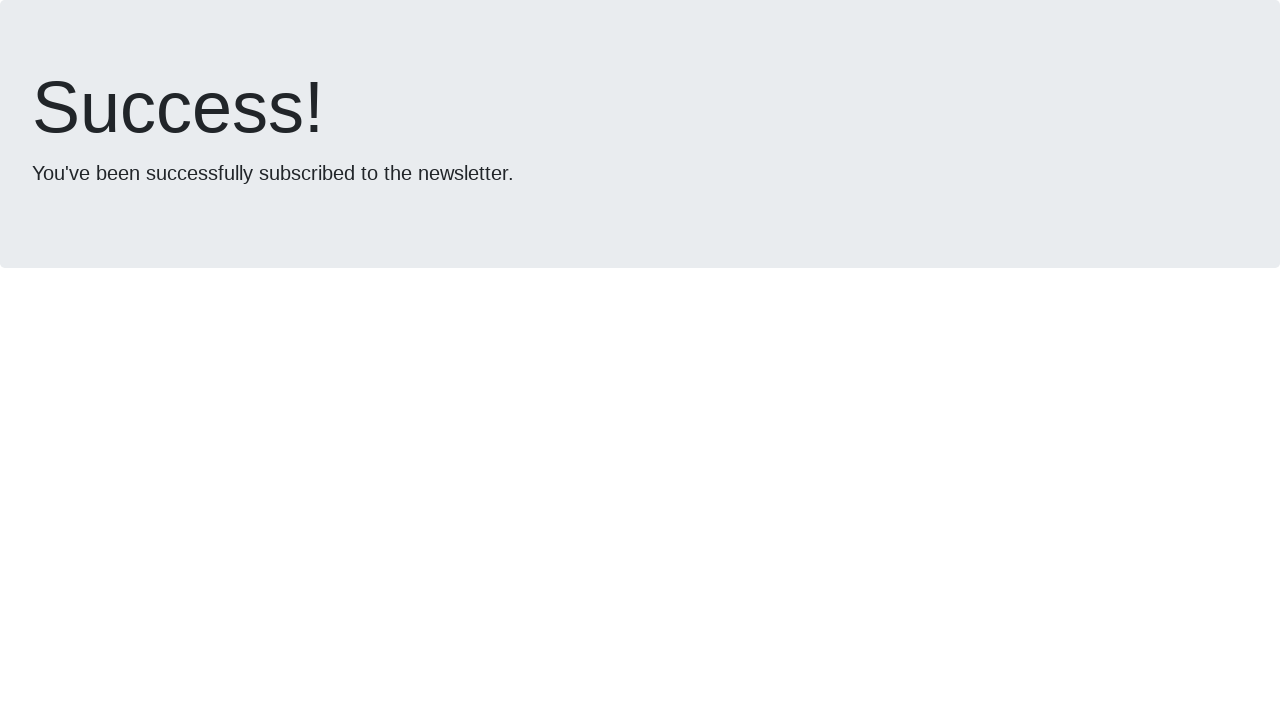

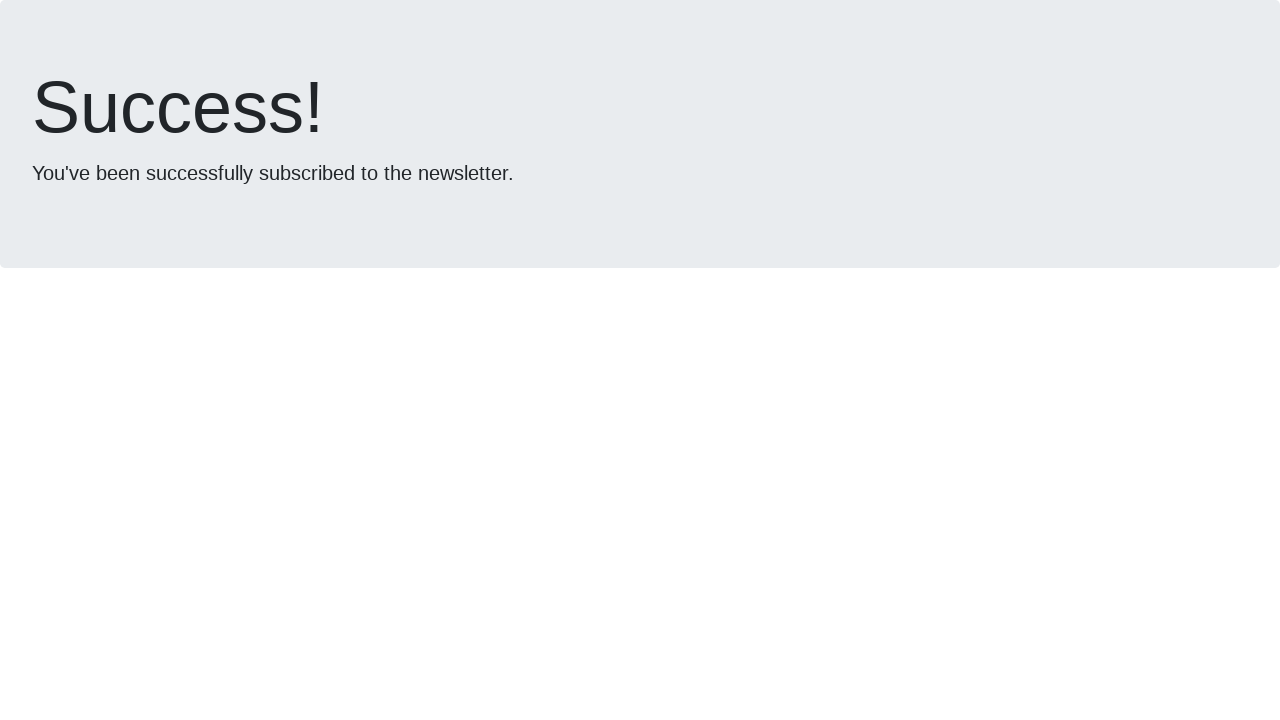